Tests marking all todo items as completed using the toggle all checkbox

Starting URL: https://demo.playwright.dev/todomvc

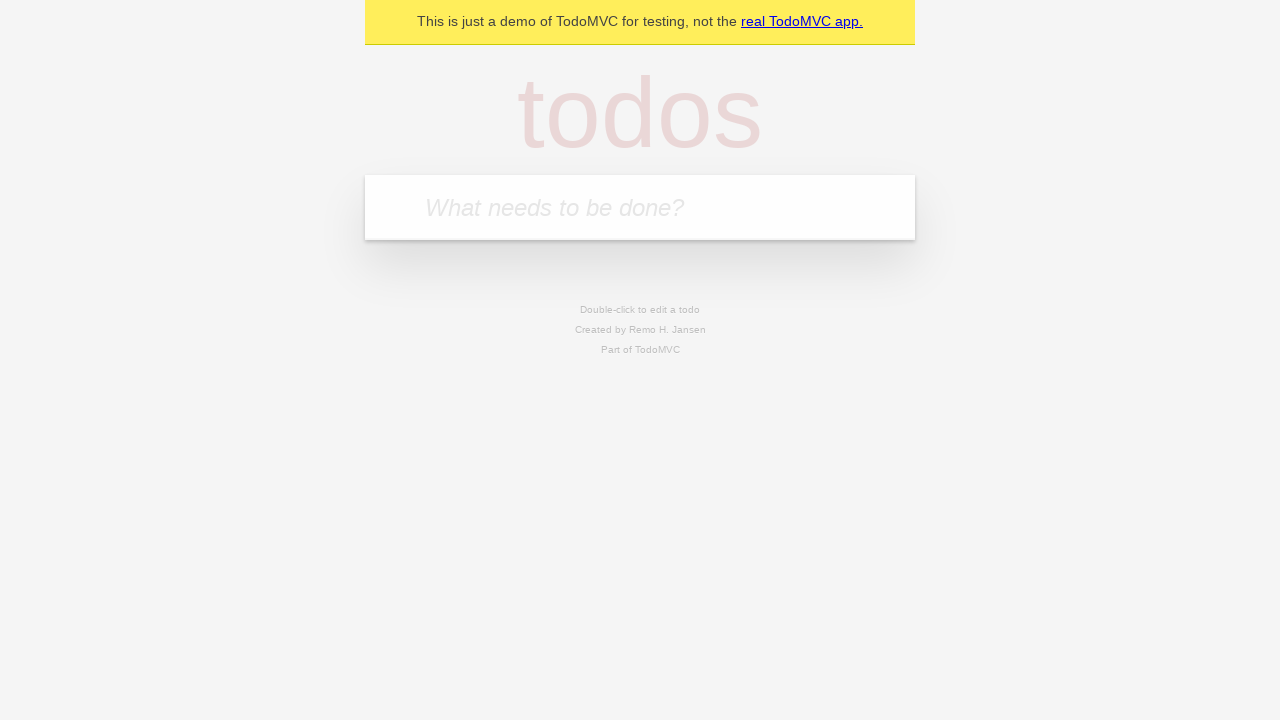

Filled todo input with 'buy some cheese' on internal:attr=[placeholder="What needs to be done?"i]
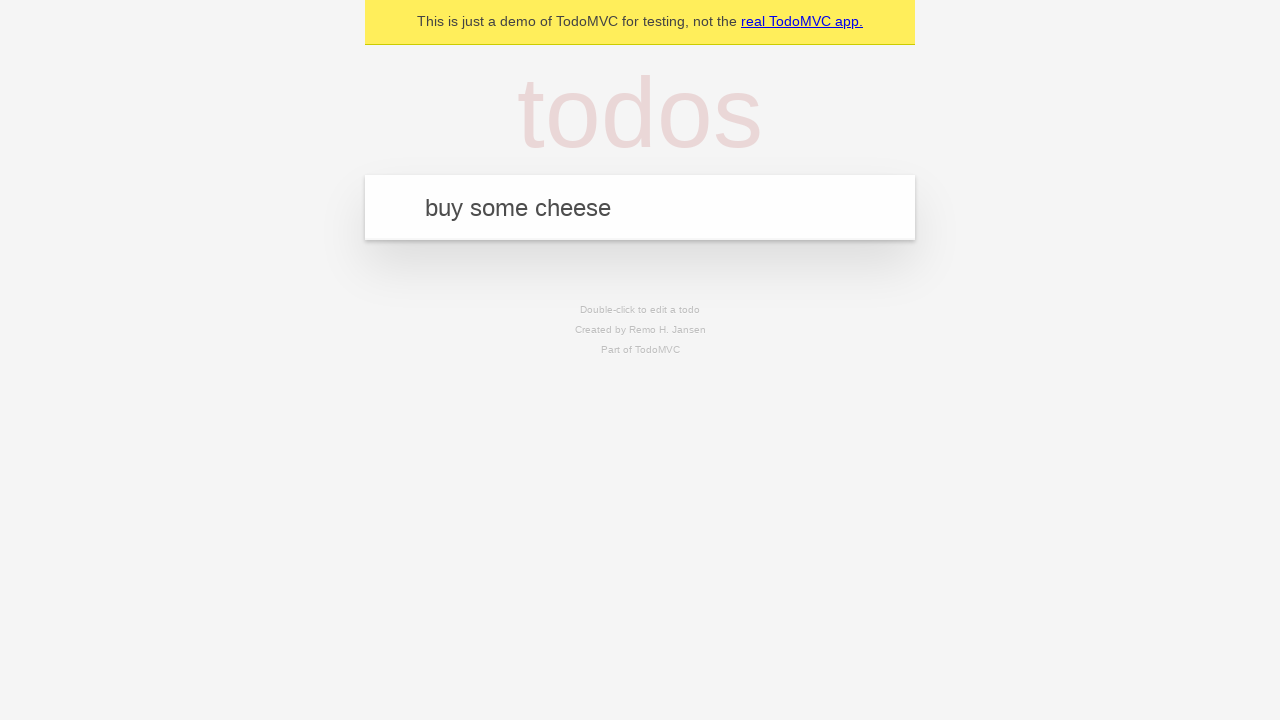

Pressed Enter to create first todo item on internal:attr=[placeholder="What needs to be done?"i]
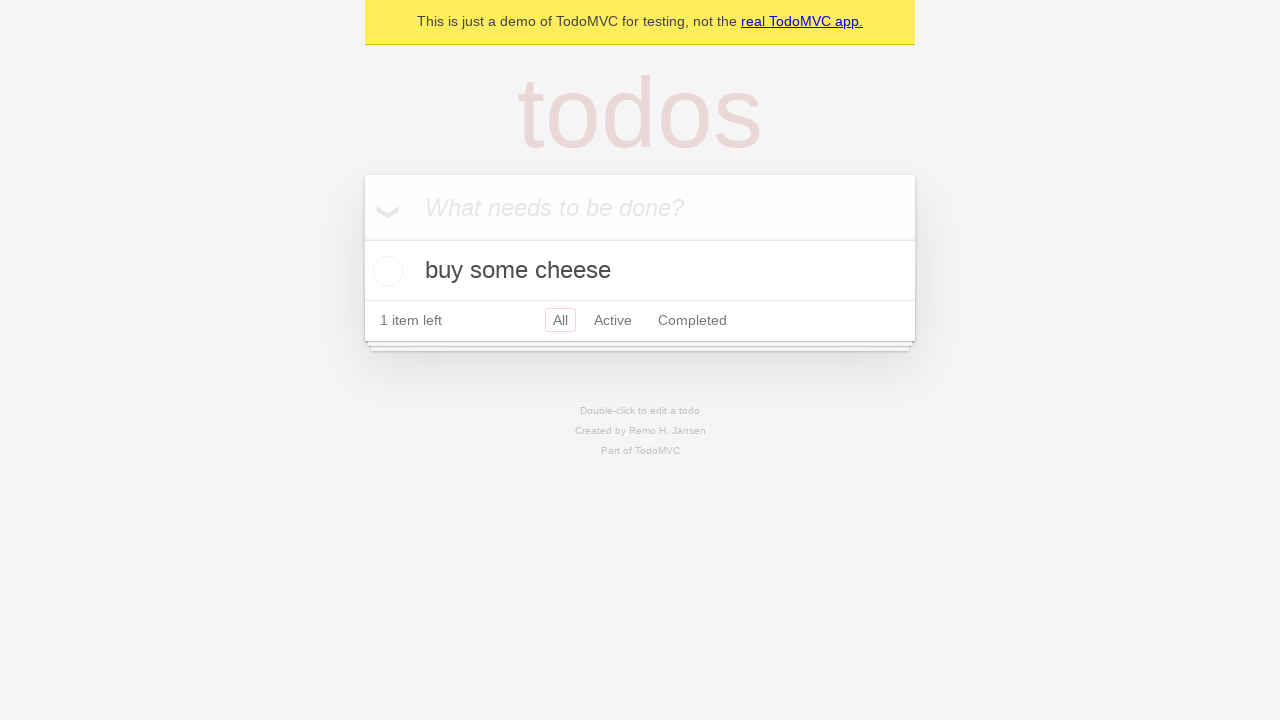

Filled todo input with 'feed the cat' on internal:attr=[placeholder="What needs to be done?"i]
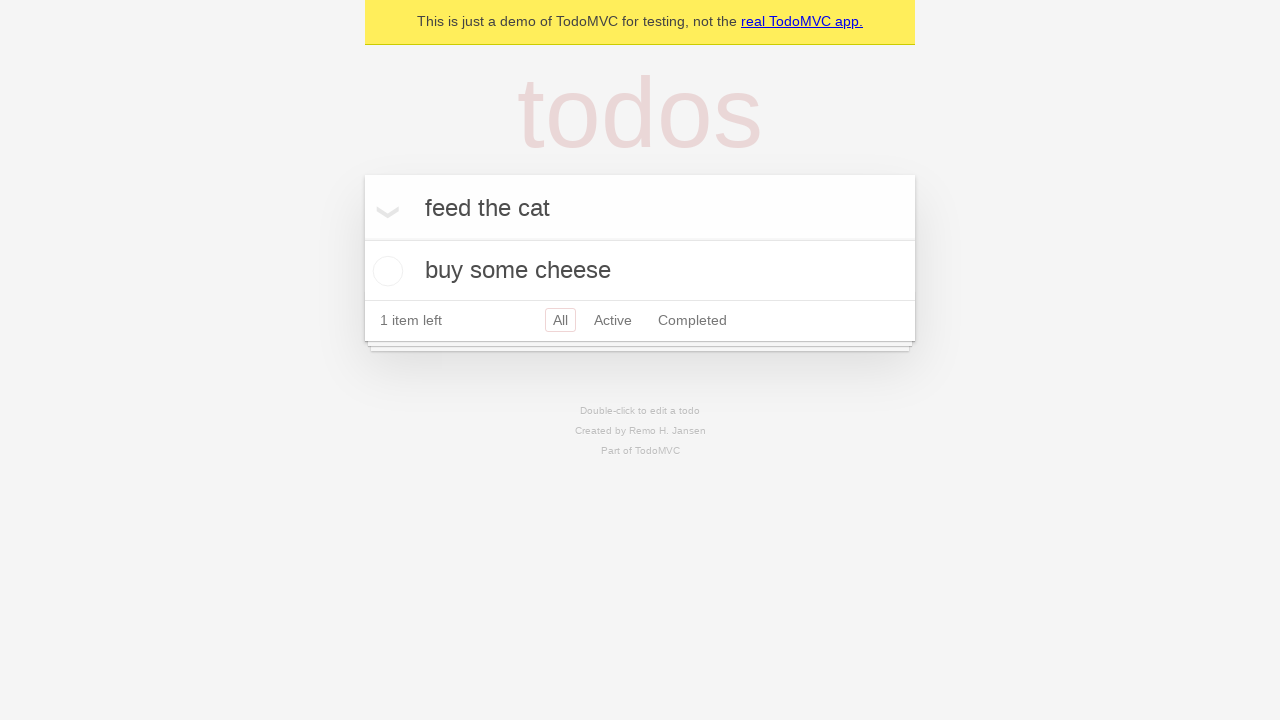

Pressed Enter to create second todo item on internal:attr=[placeholder="What needs to be done?"i]
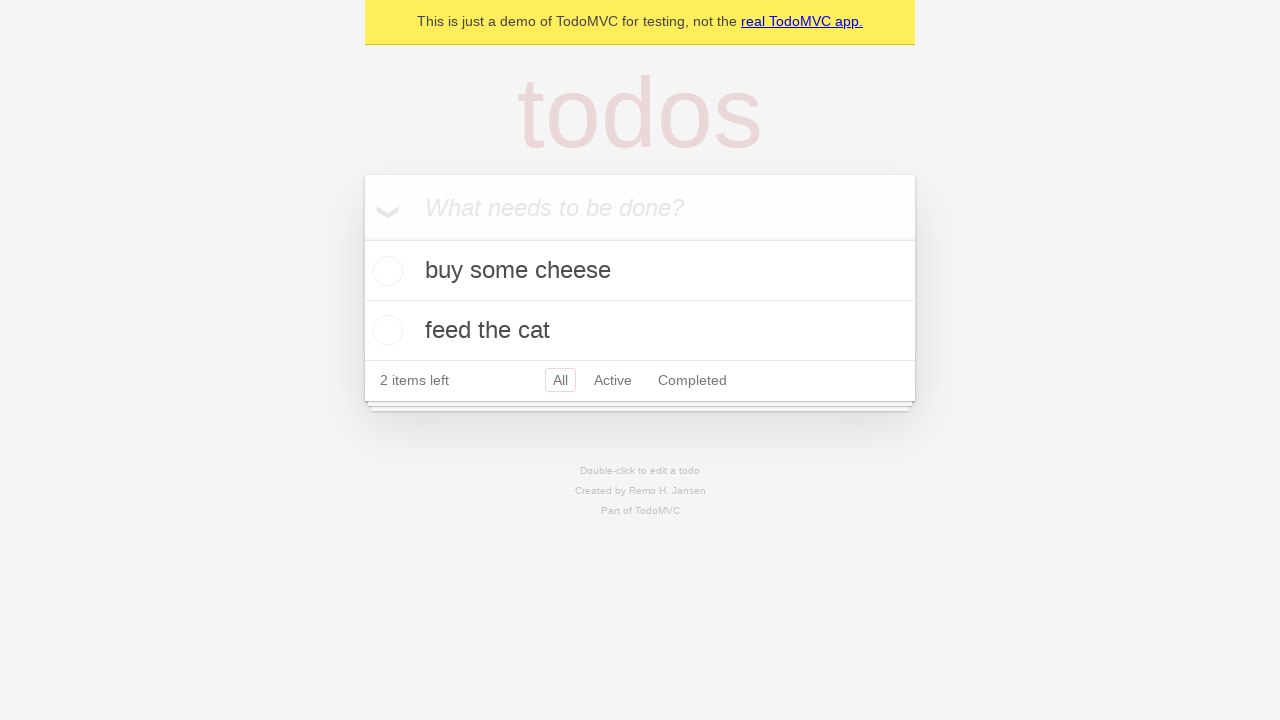

Filled todo input with 'book a doctors appointment' on internal:attr=[placeholder="What needs to be done?"i]
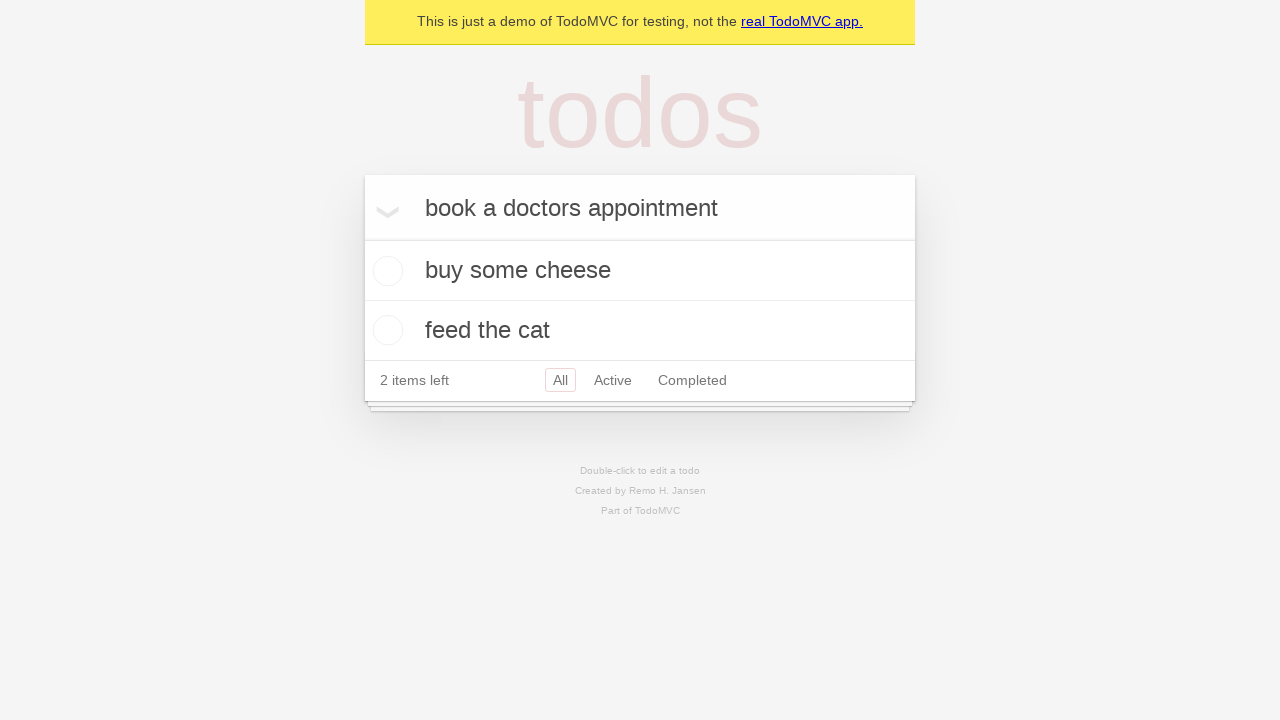

Pressed Enter to create third todo item on internal:attr=[placeholder="What needs to be done?"i]
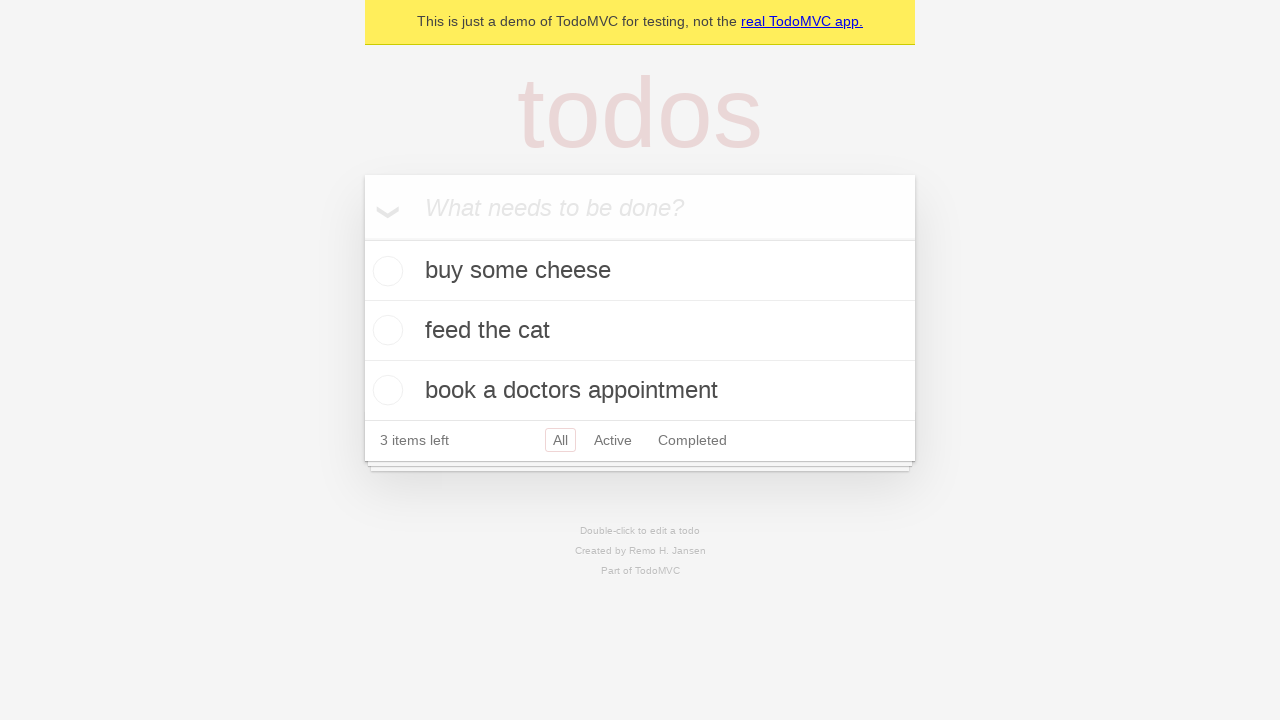

Clicked 'Mark all as complete' checkbox to mark all items as completed at (362, 238) on internal:label="Mark all as complete"i
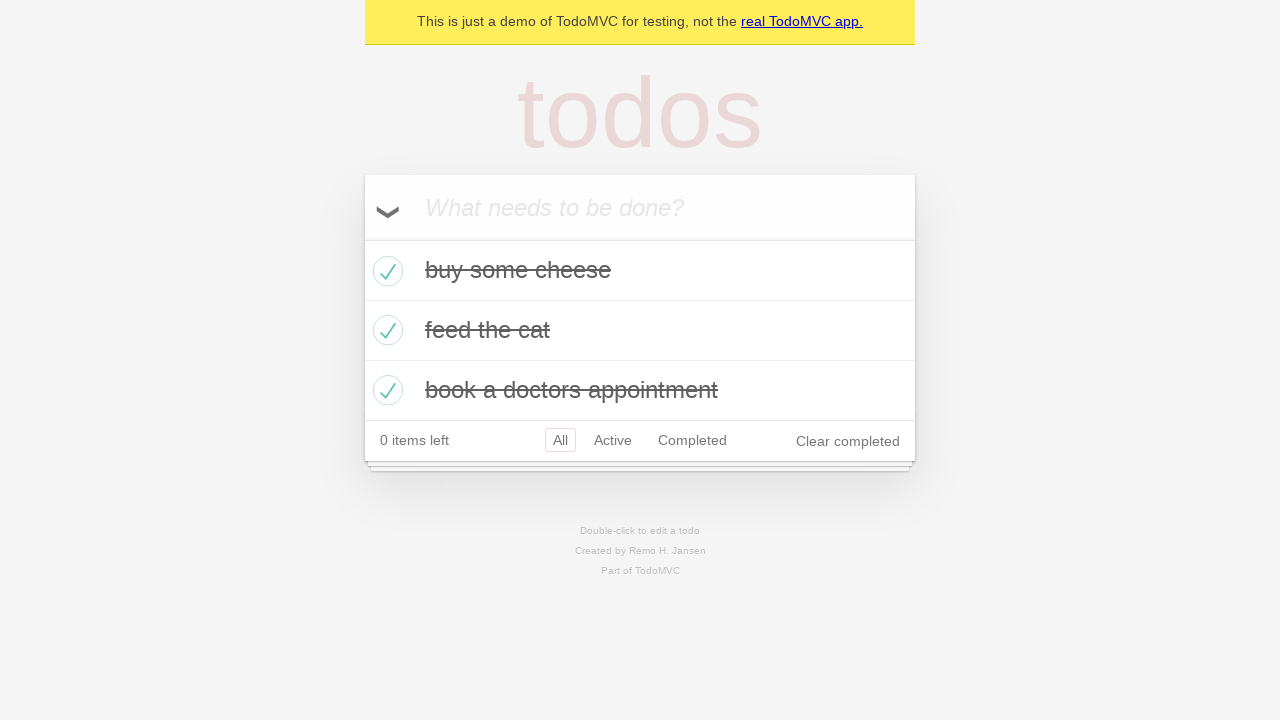

Verified all todo items are marked as completed
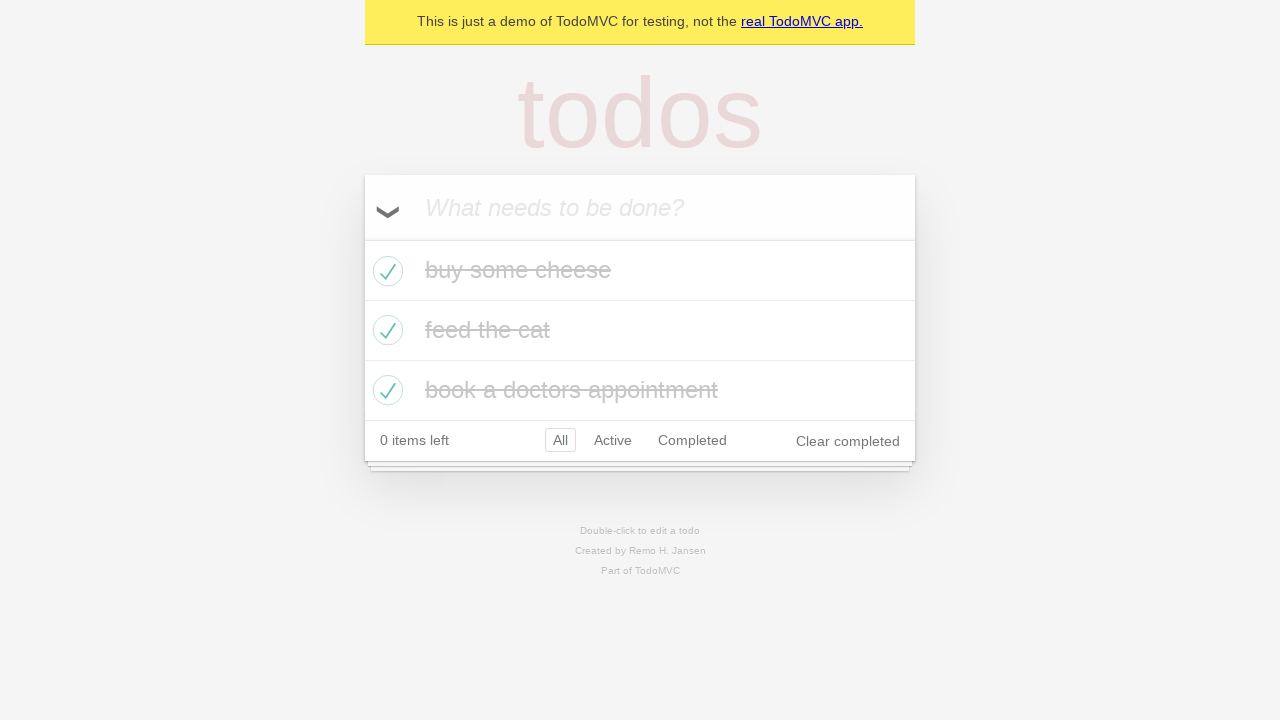

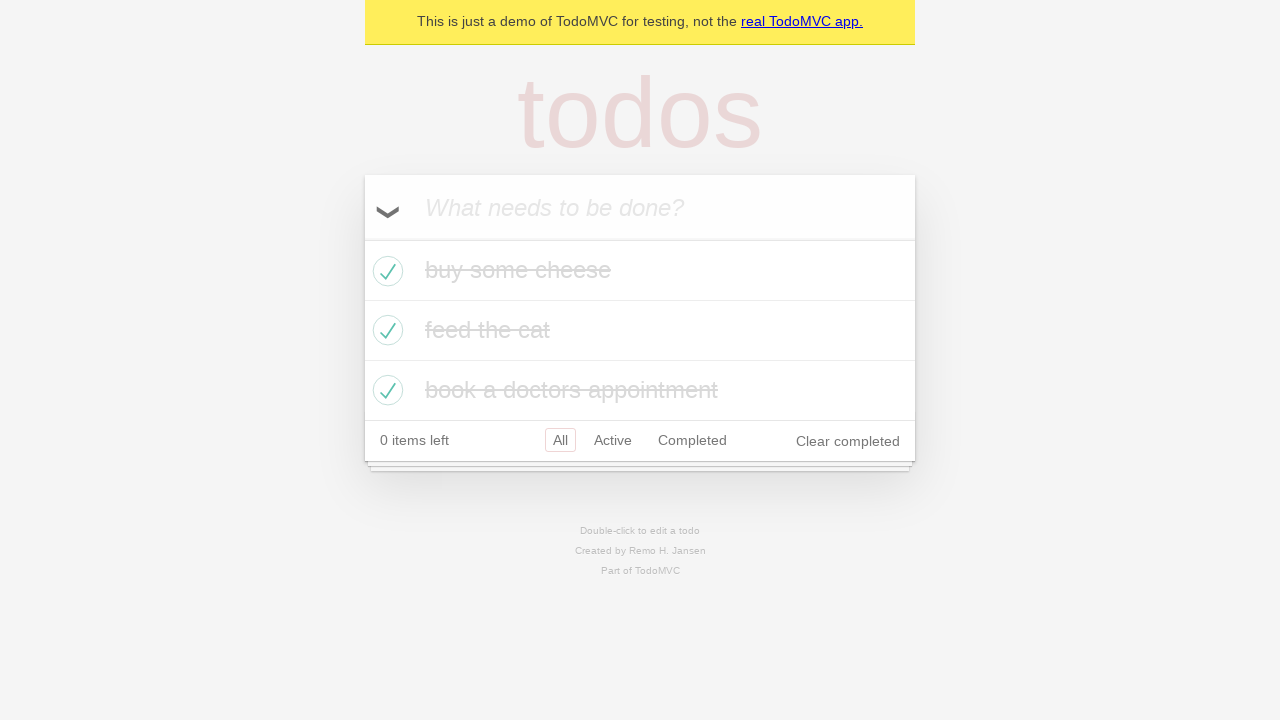